Tests file download functionality by navigating to a file download test page and clicking on a download link

Starting URL: https://testcenter.techproeducation.com/index.php?page=file-download

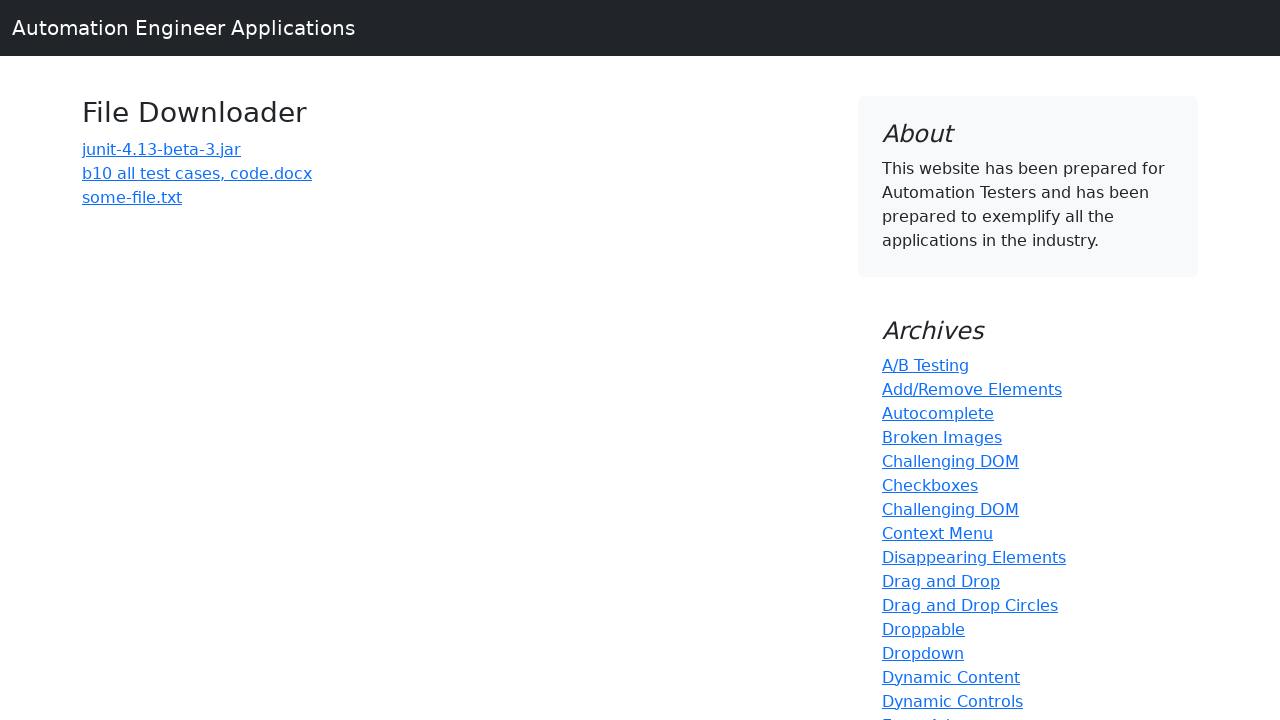

Clicked the download link (third anchor element) at (197, 173) on (//a)[3]
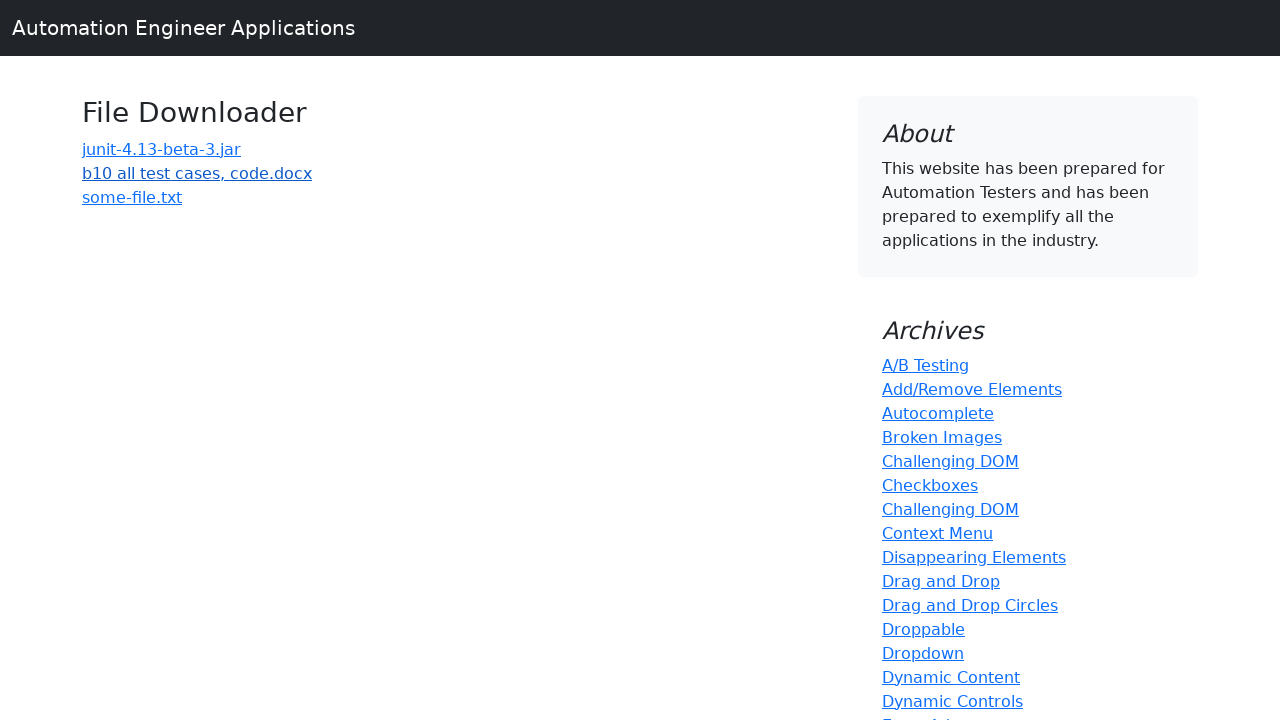

Waited 2 seconds for download to initiate
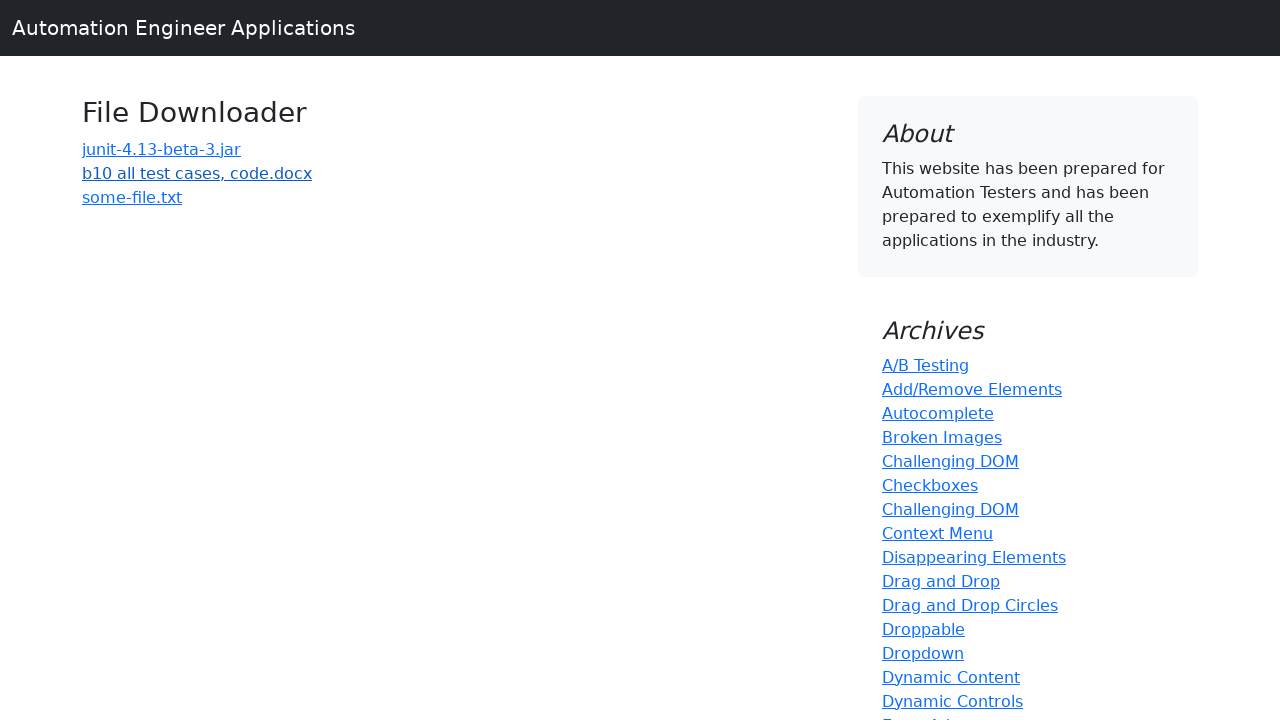

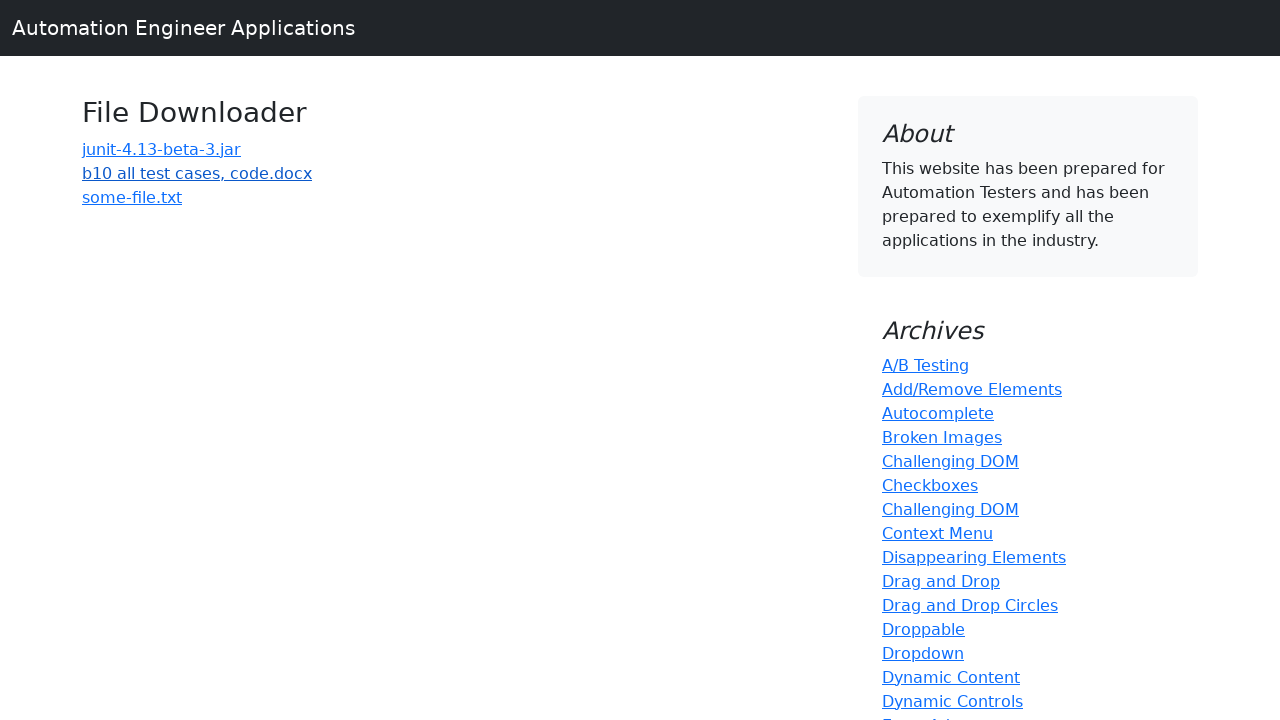